Tests state dropdown selection using three different methods: select by visible text (Illinois), select by value (Virginia), and select by index (California), verifying the final selection is California.

Starting URL: http://practice.cydeo.com/dropdown

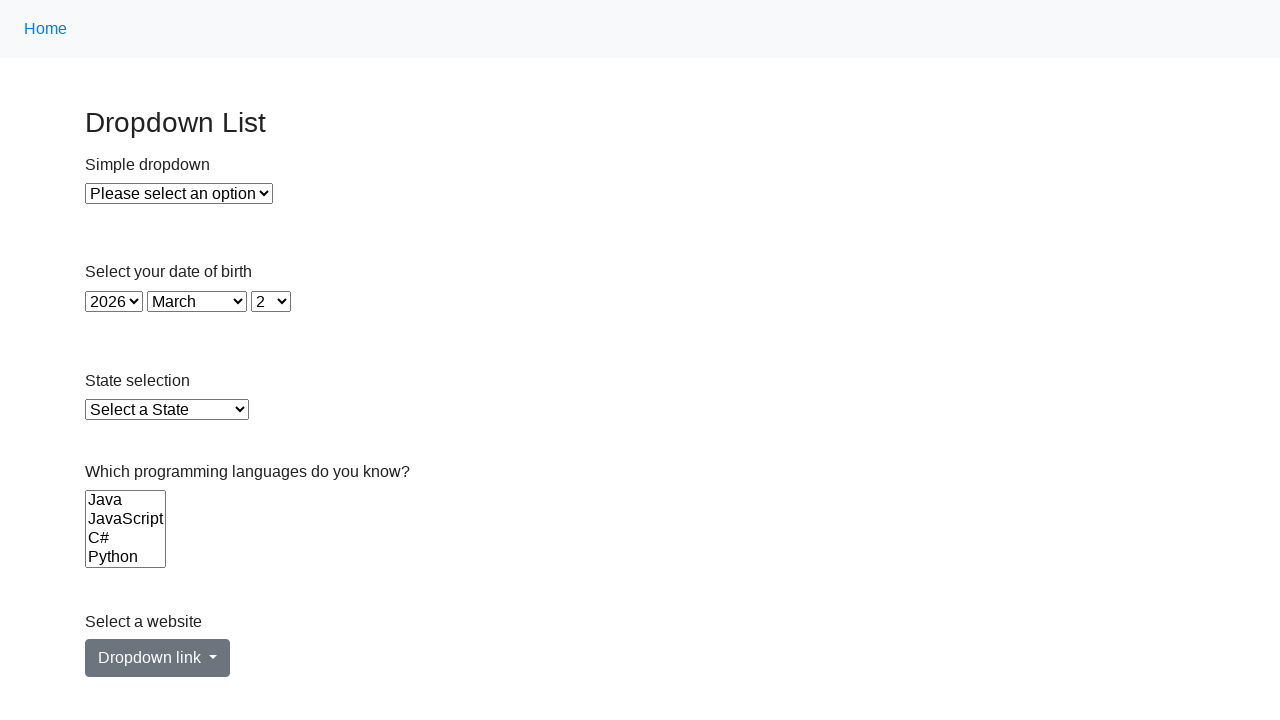

Selected Illinois from state dropdown by visible text on #state
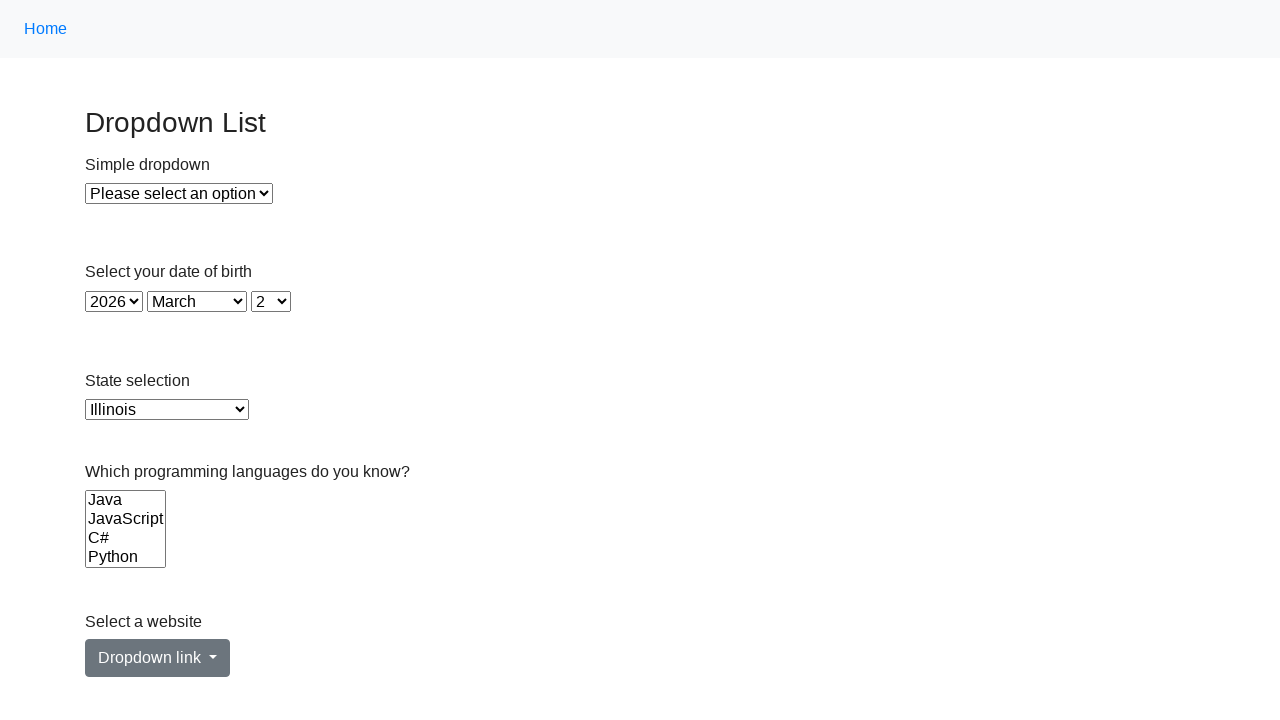

Verified Illinois is selected in state dropdown
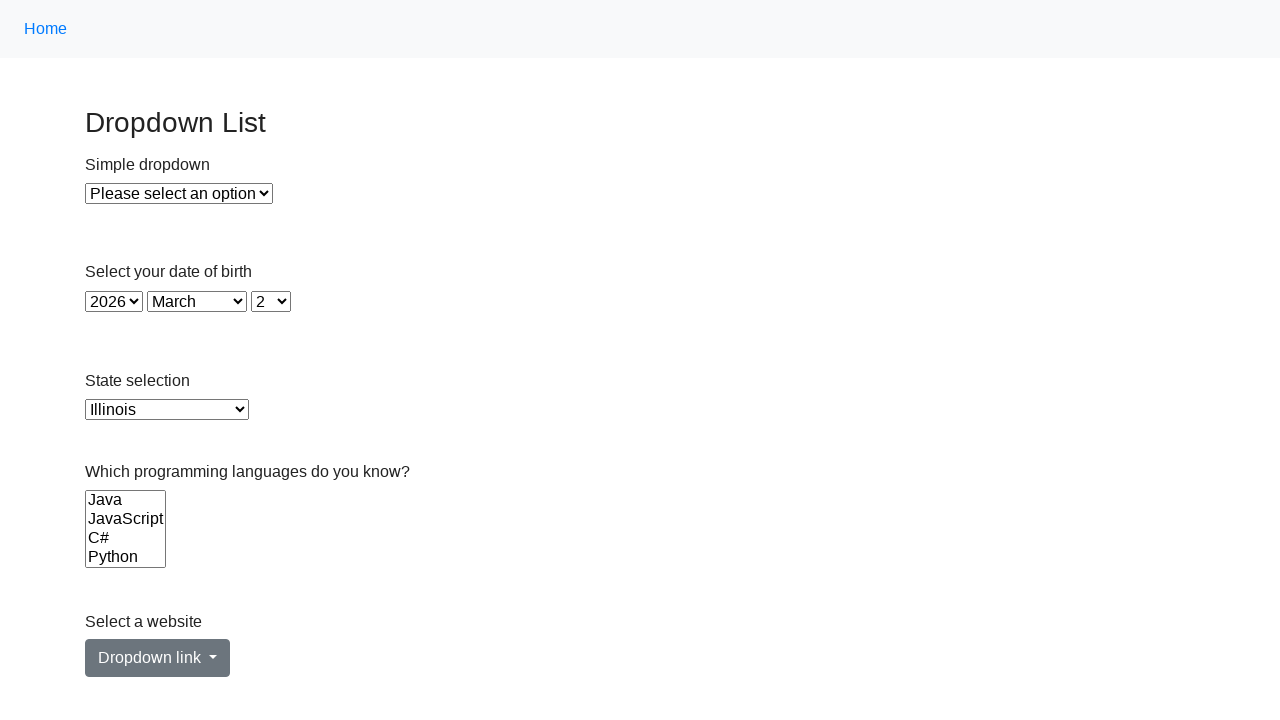

Selected Virginia from state dropdown by value on #state
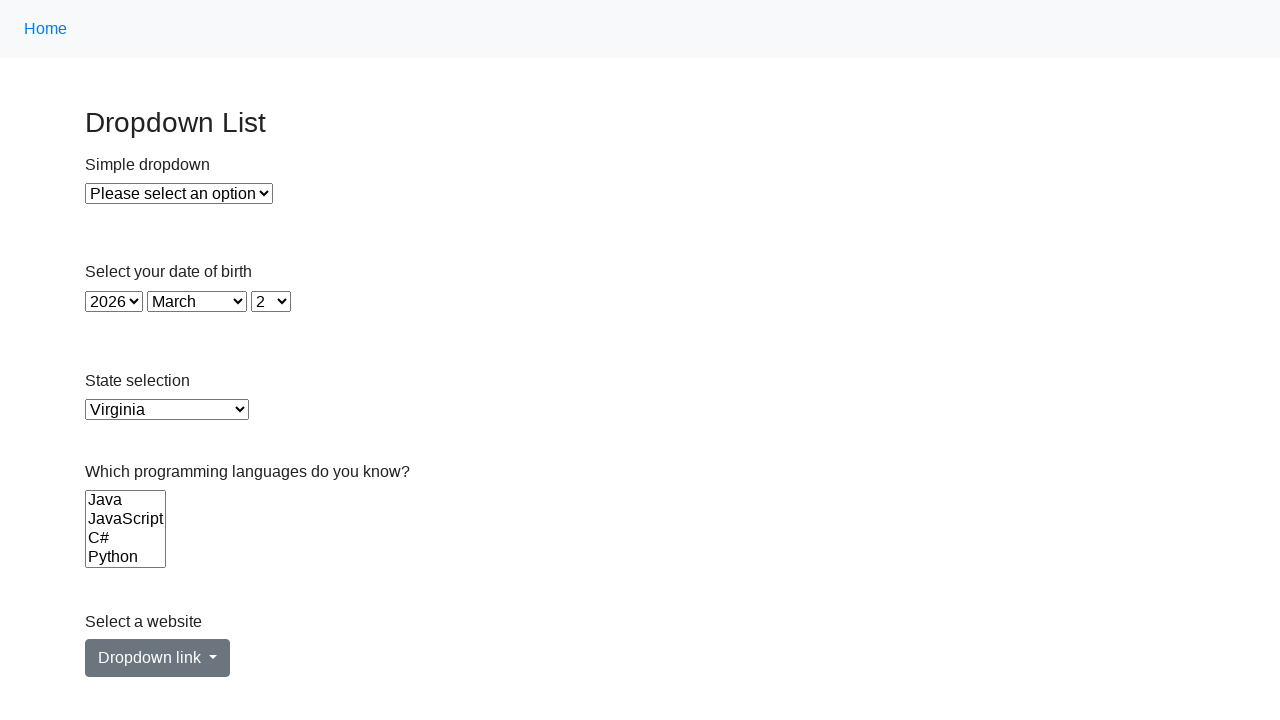

Verified Virginia is selected in state dropdown
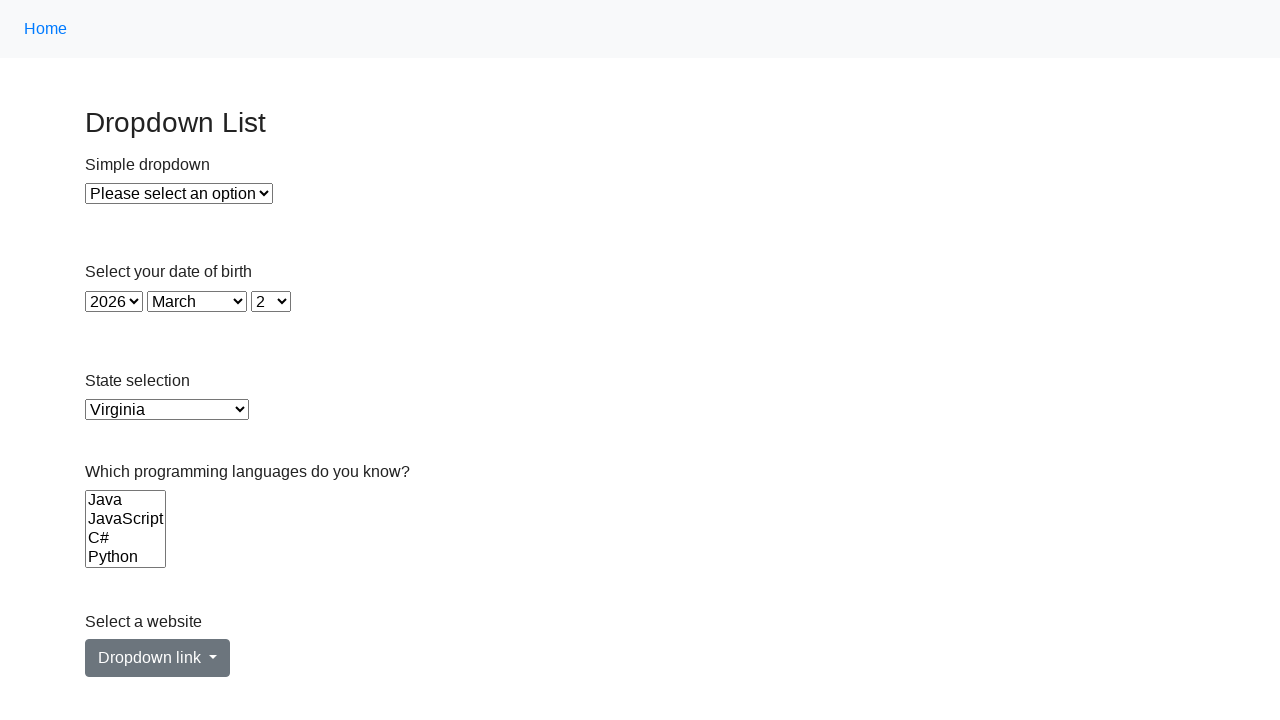

Selected California from state dropdown by index 5 on #state
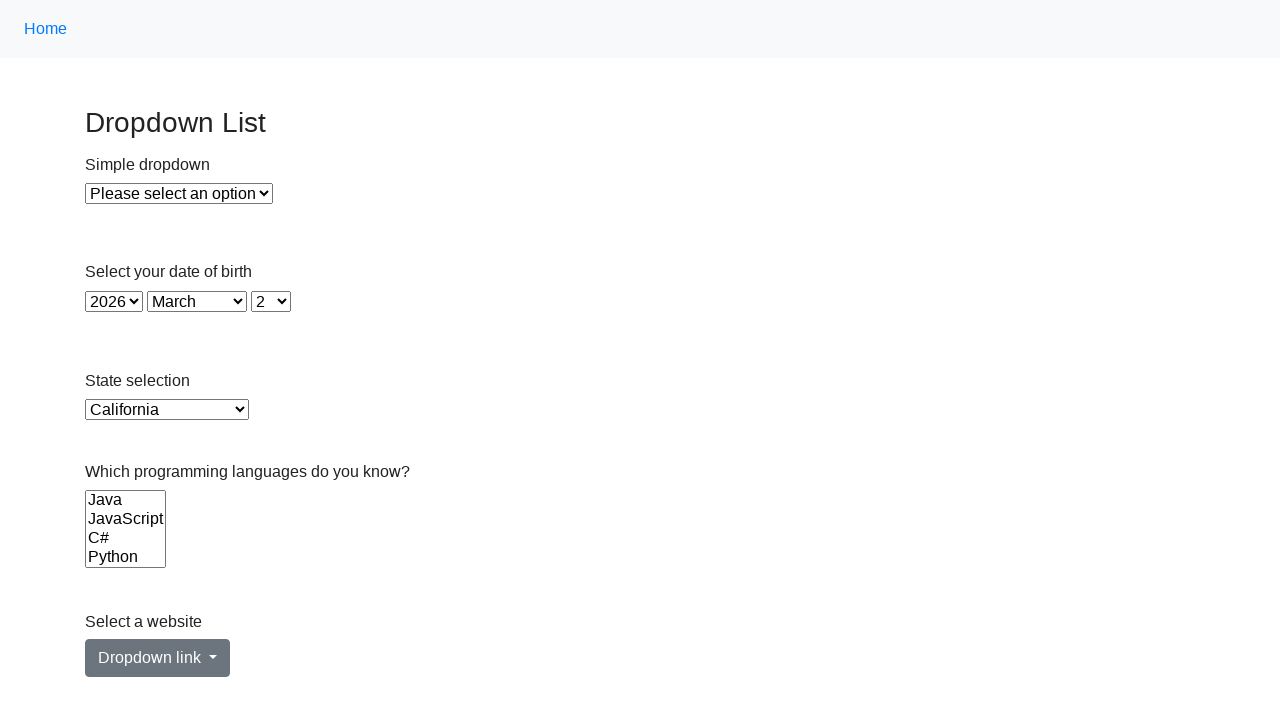

Verified California is selected in state dropdown
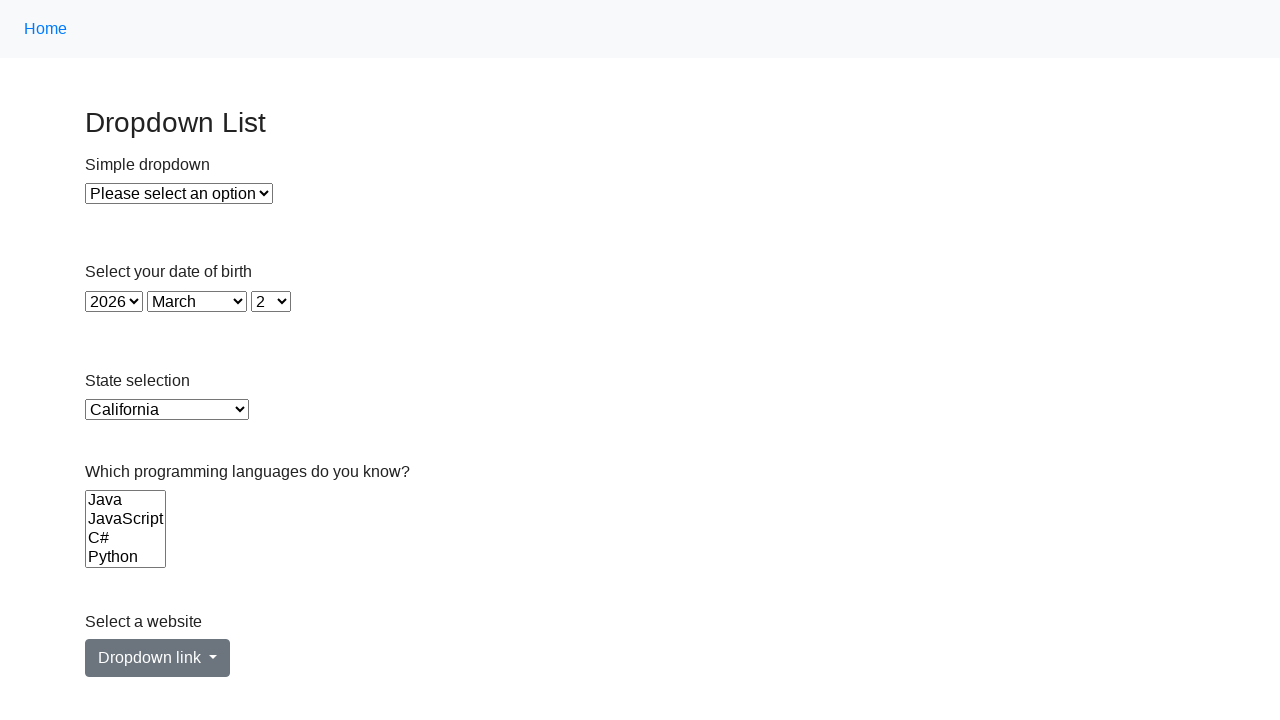

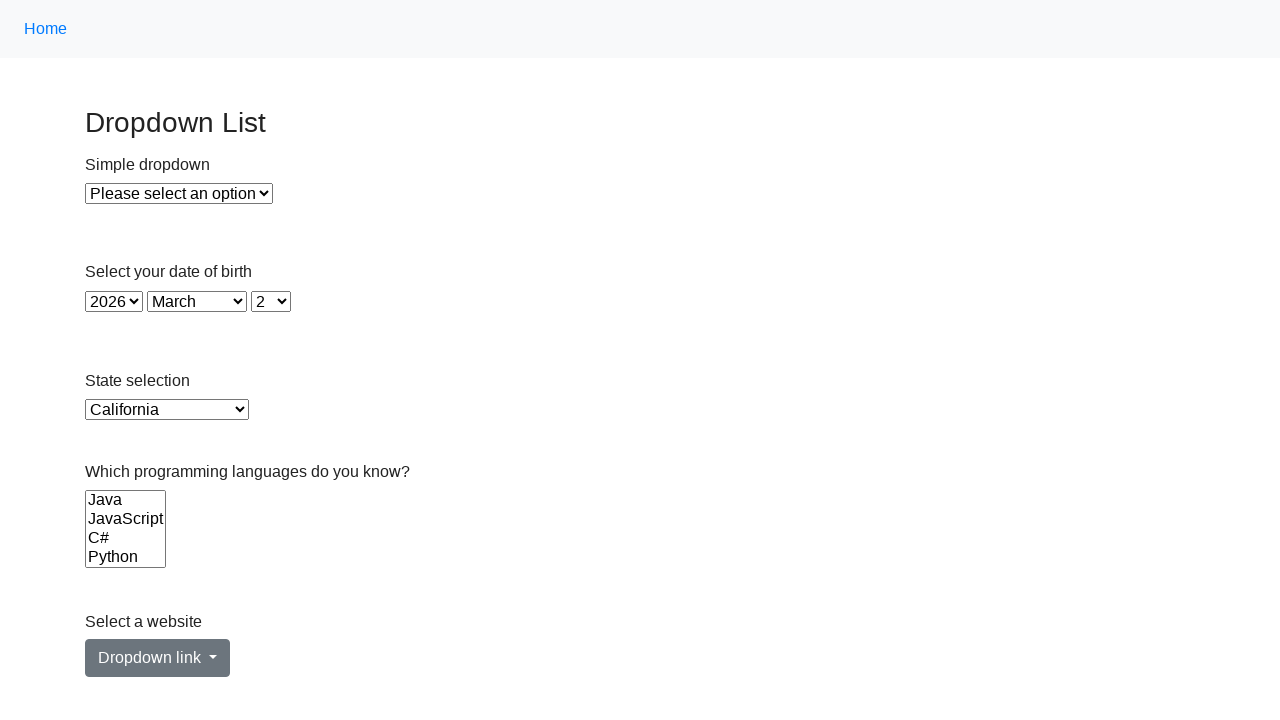